Tests A/B test opt-out functionality by adding an opt-out cookie before visiting the A/B test page, then navigating to the page and verifying it shows "No A/B Test"

Starting URL: http://the-internet.herokuapp.com

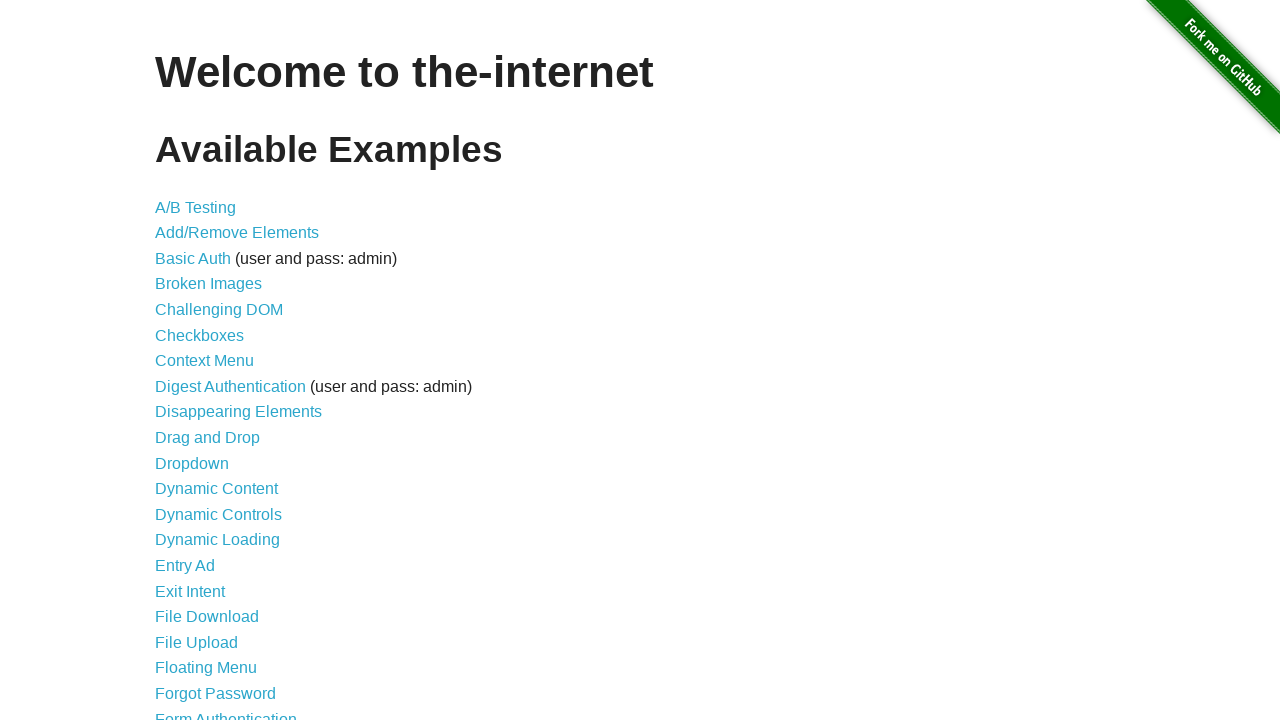

Added optimizelyOptOut cookie to opt out of A/B test
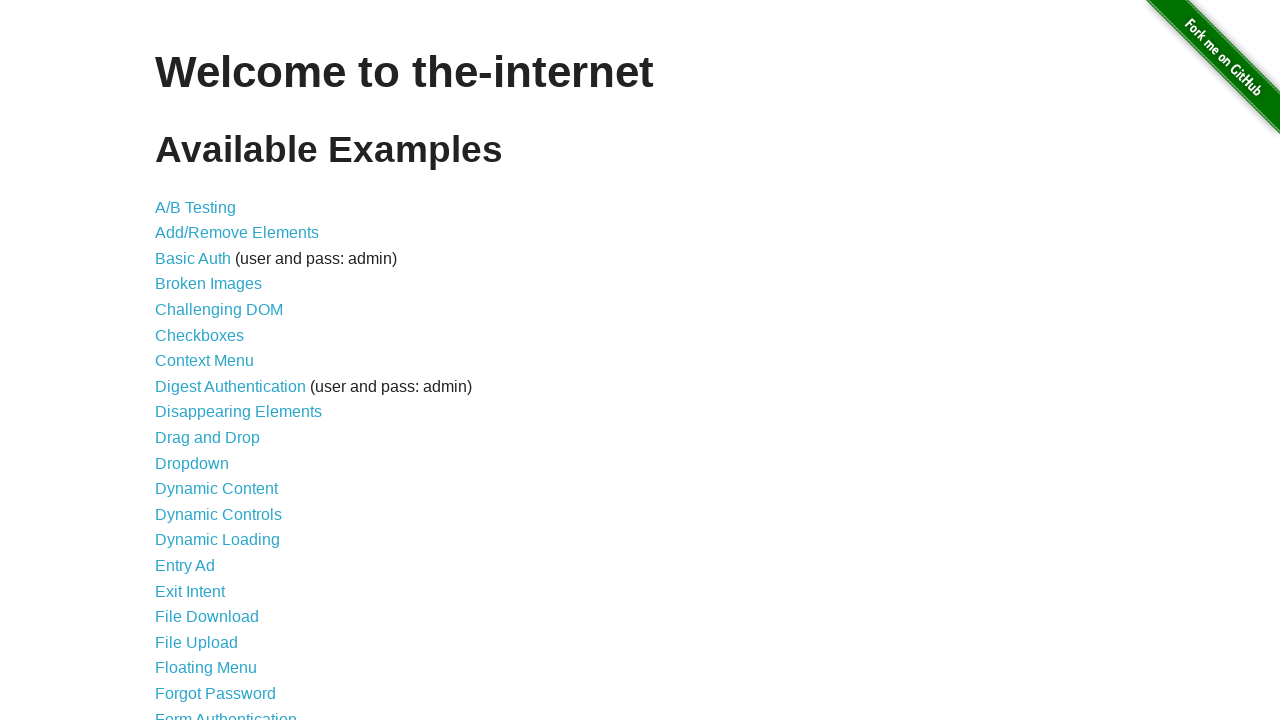

Navigated to A/B test page
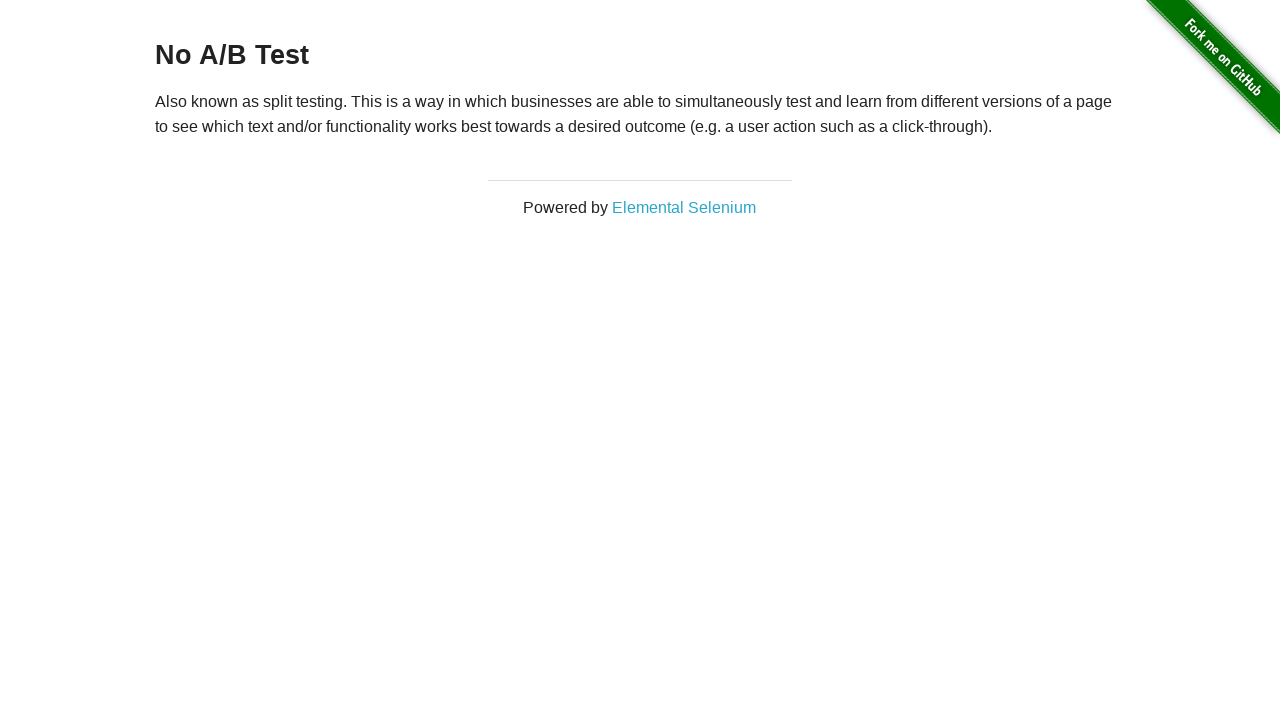

Located heading element
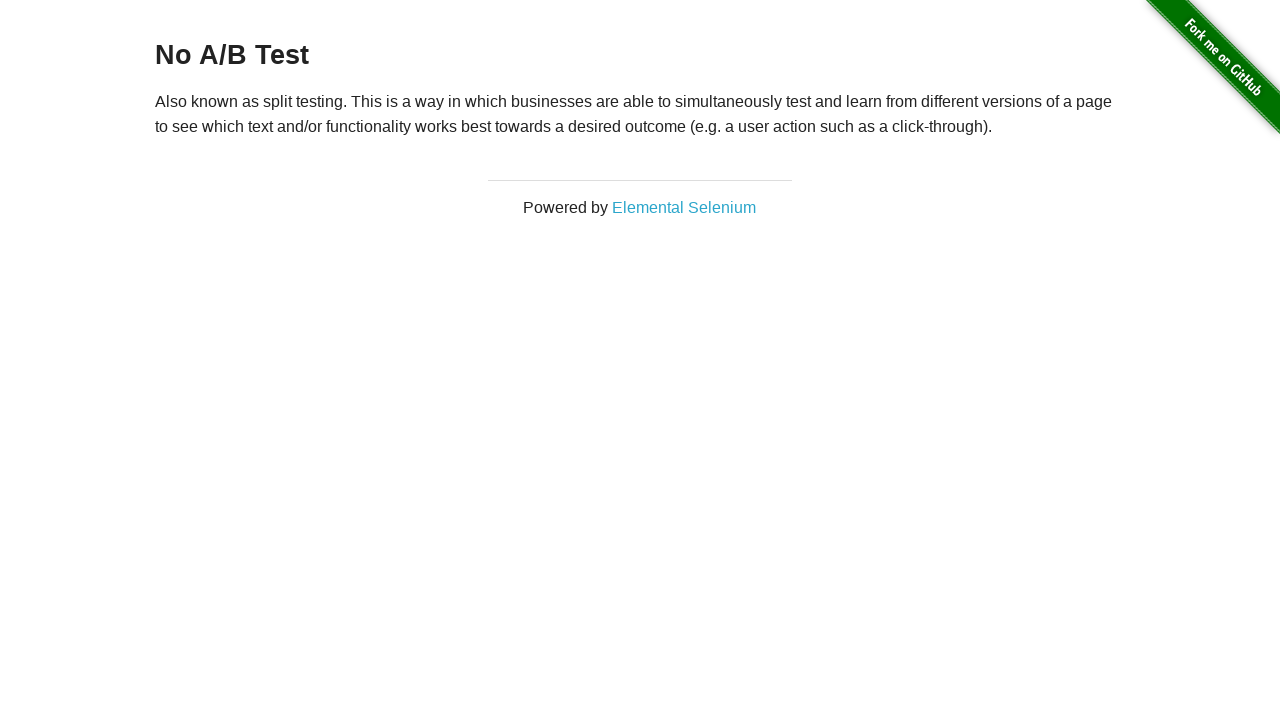

Waited for heading to be visible
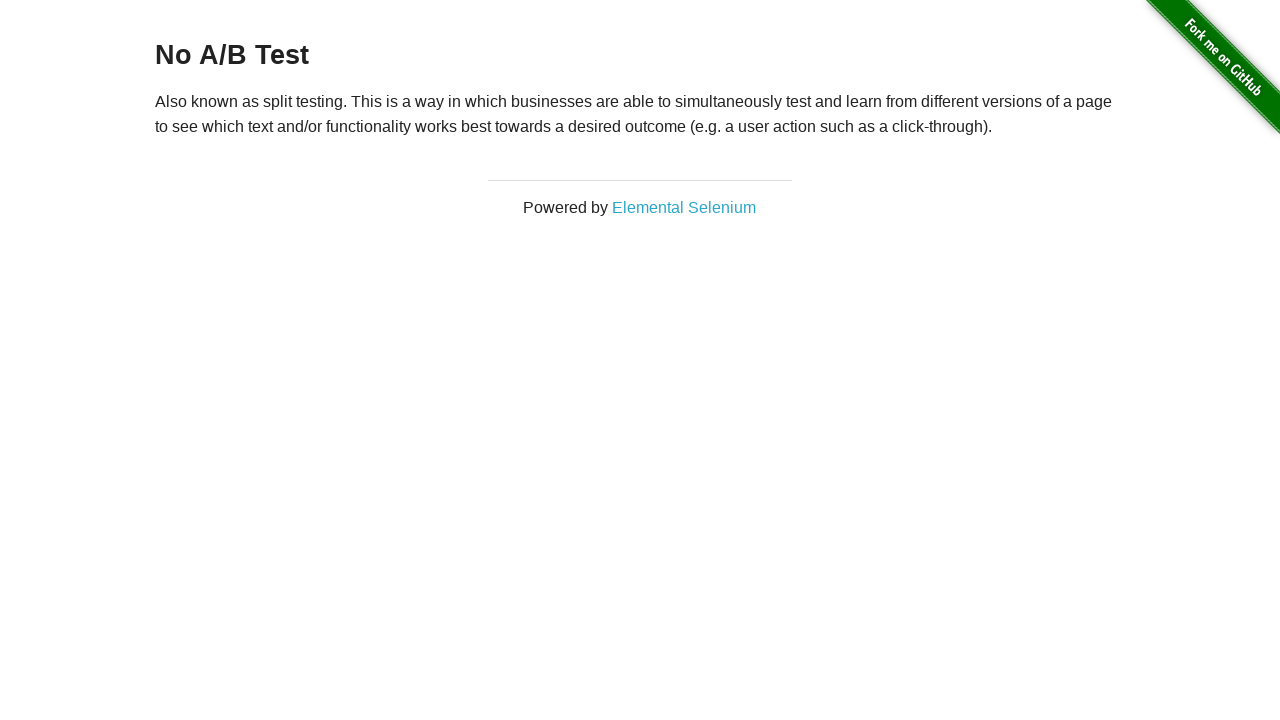

Verified heading displays 'No A/B Test' confirming opt-out cookie works
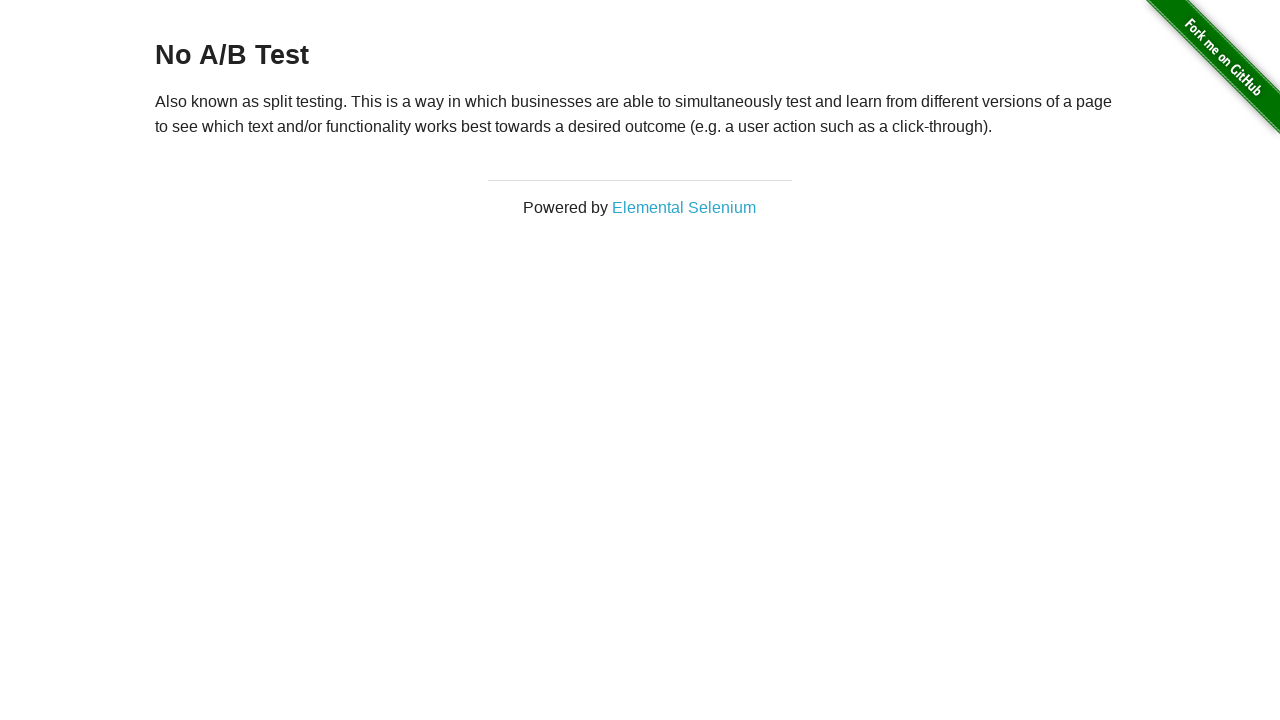

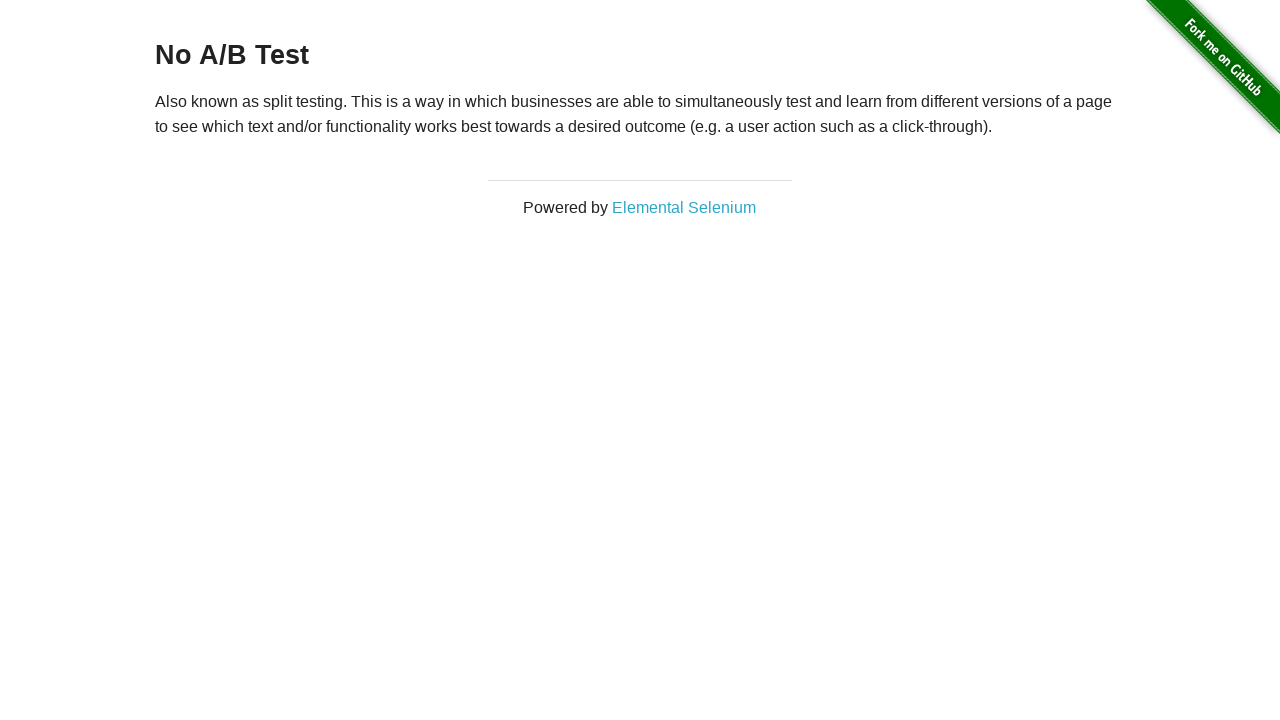